Tests searching for Mercedes vehicles on Pick-n-Pull junkyard and navigating to decode VIN

Starting URL: https://www.picknpull.com/check-inventory/vehicle-search?make=182&model=3611&distance=25&zip=95123&year=

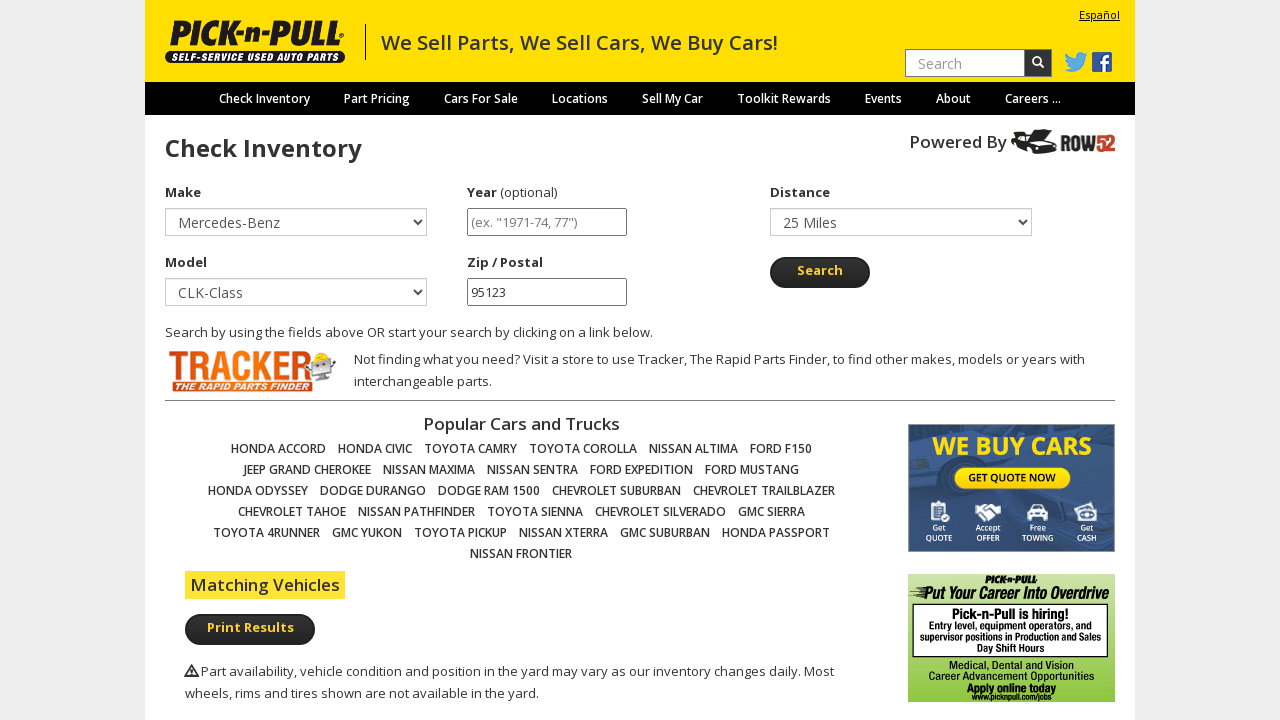

Search results loaded - Mercedes vehicles visible in inventory table
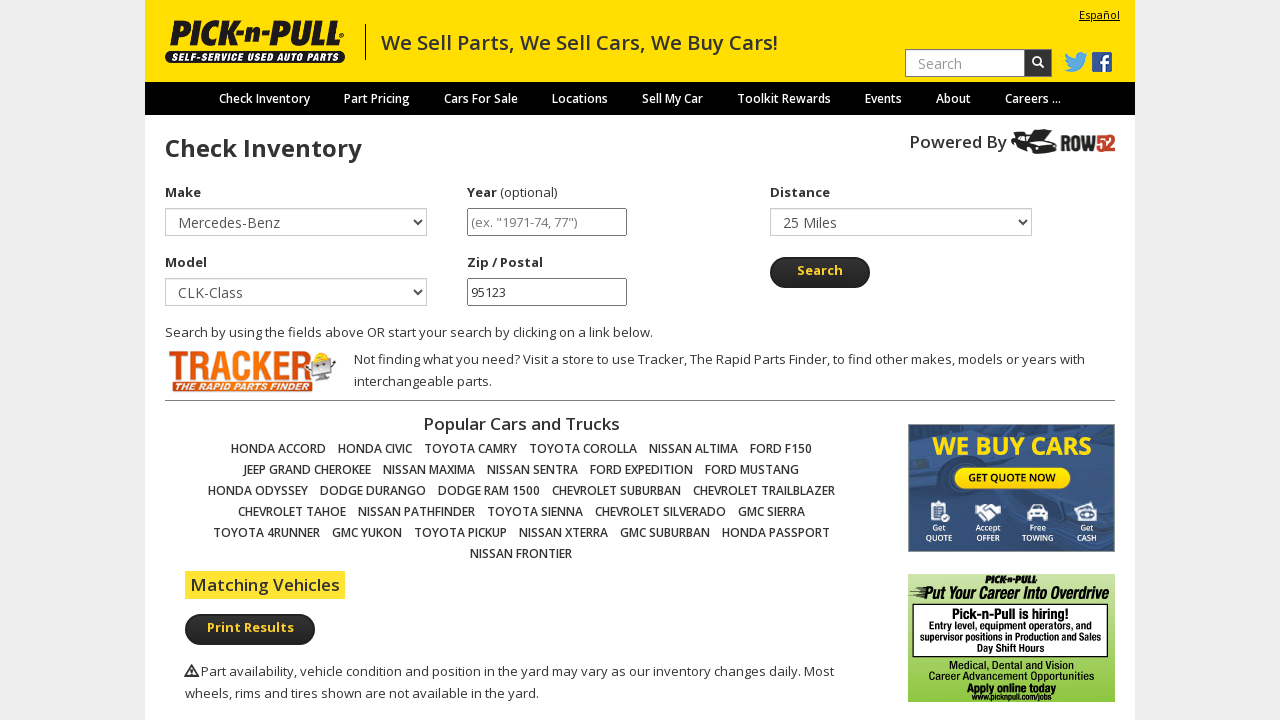

Clicked on first Mercedes vehicle result at (262, 360) on div.fixed-table-body table img[alt*='Mercedes']:first-child
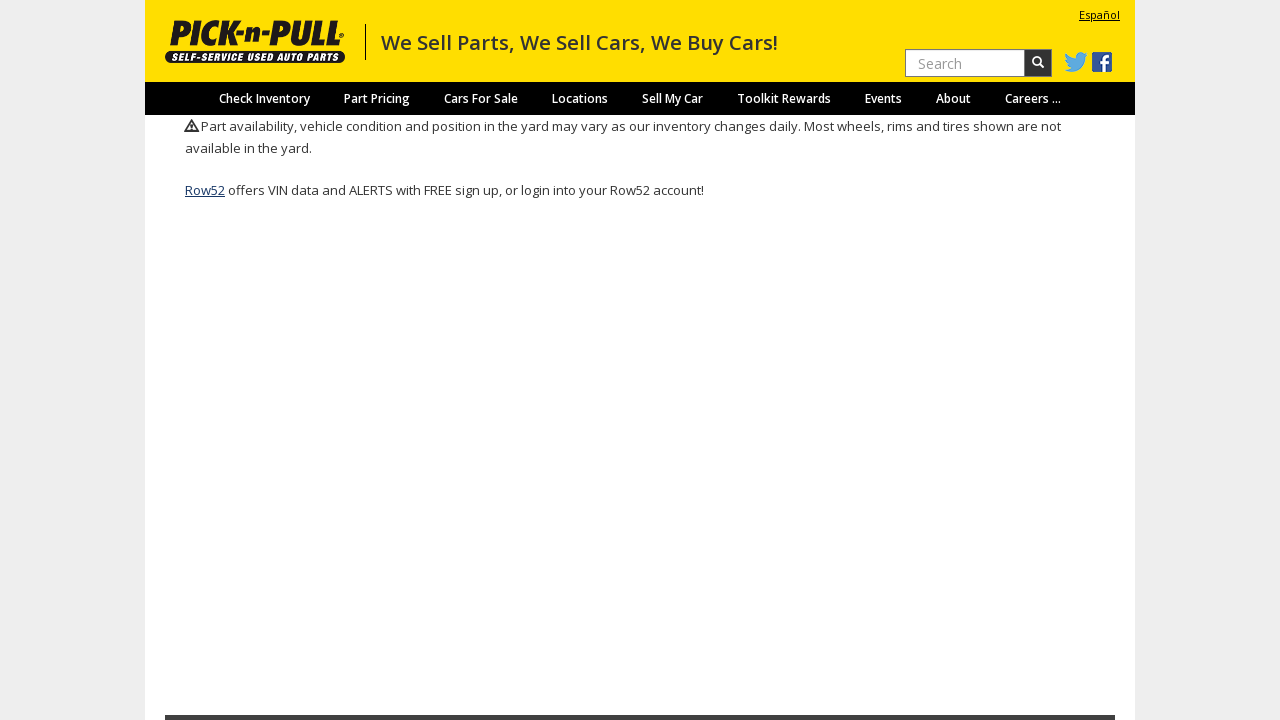

Vehicle details page loaded - ready to decode VIN
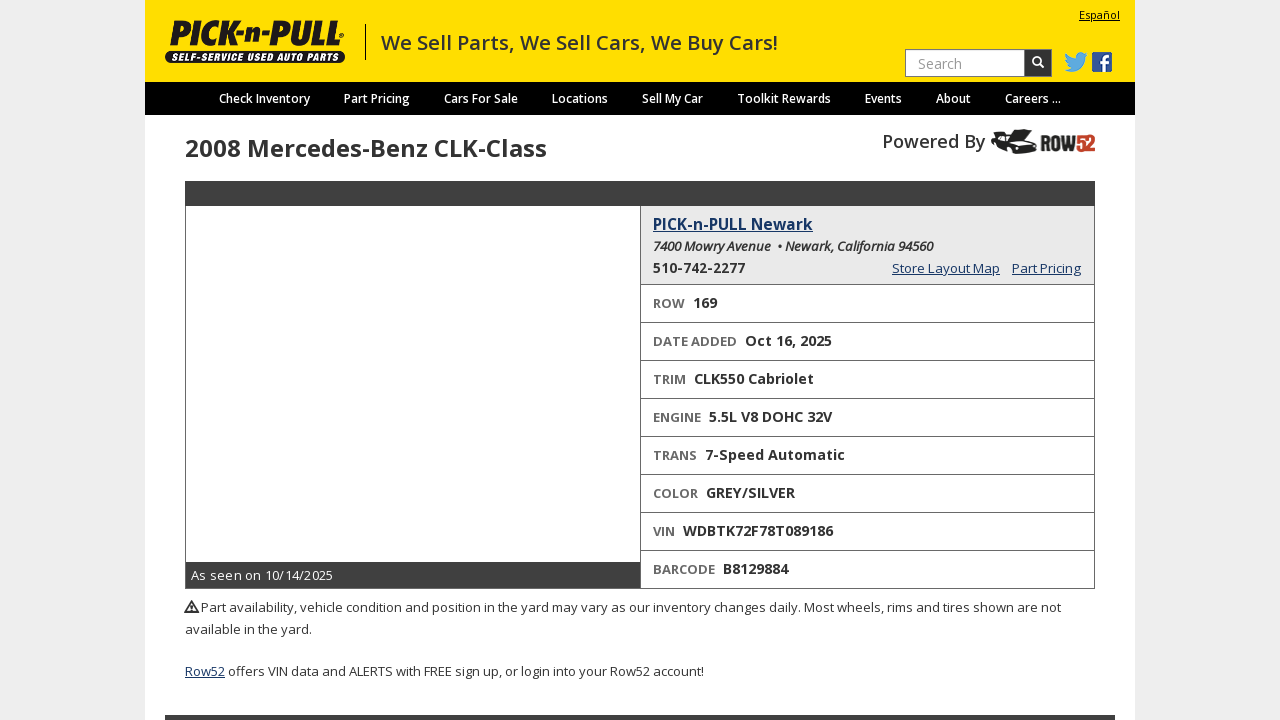

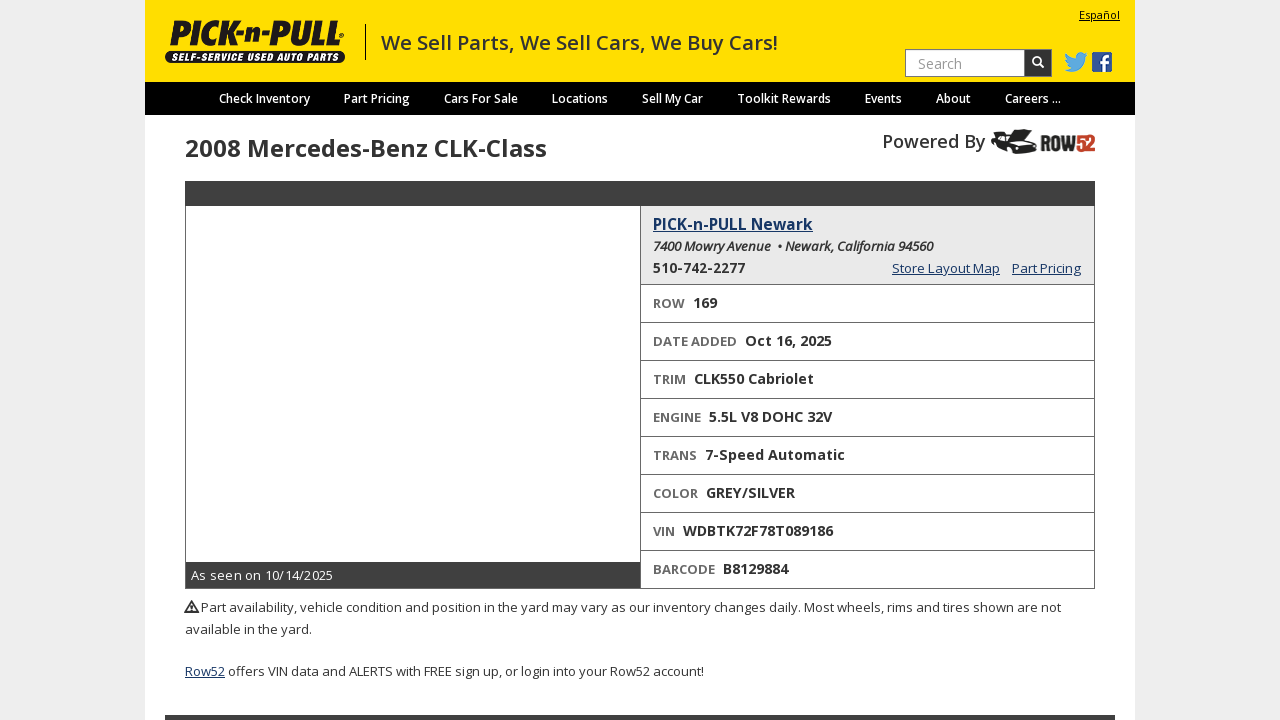